Solves a math problem by reading two numbers from the page, calculating their sum, and selecting the result from a dropdown menu

Starting URL: http://suninjuly.github.io/selects2.html

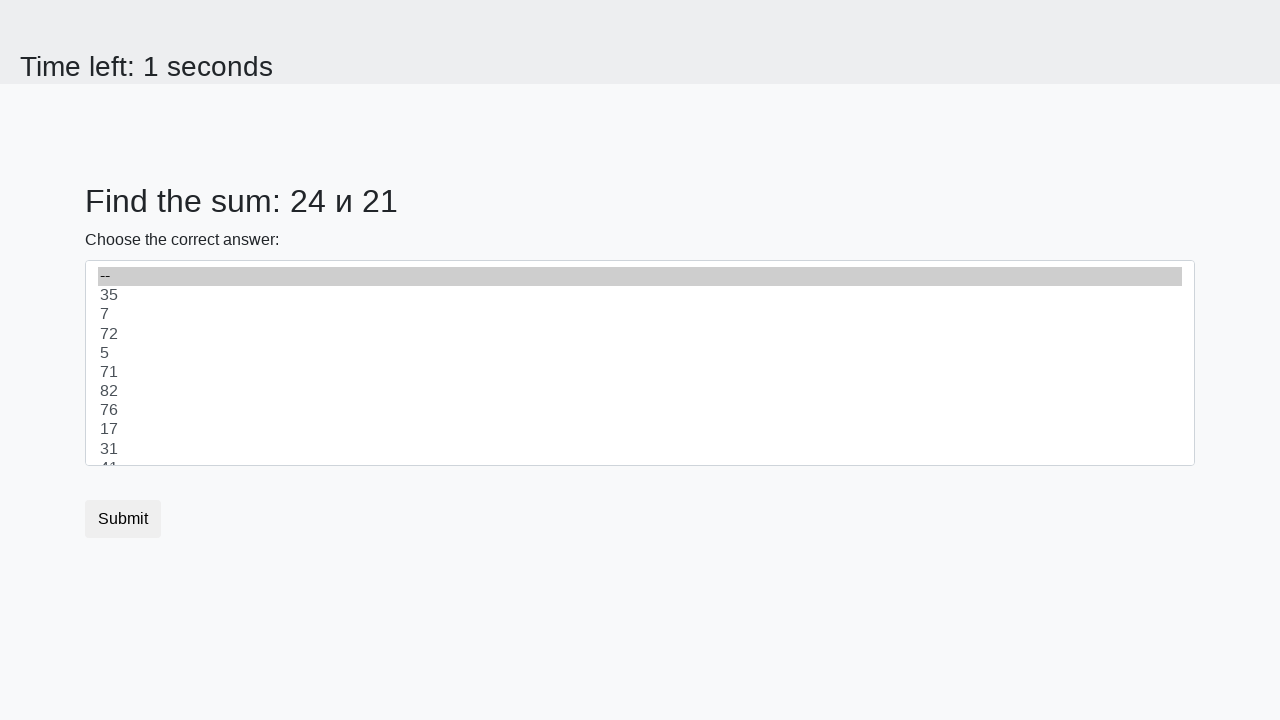

Retrieved first number from #num1 element
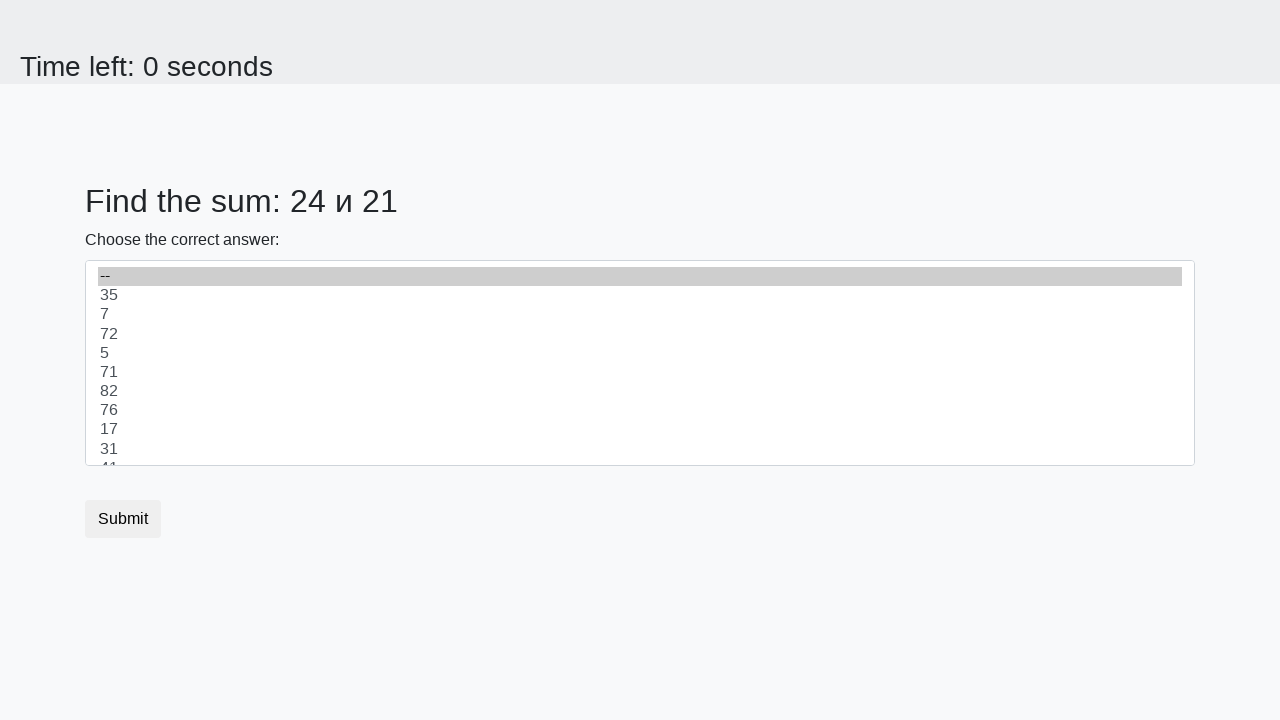

Retrieved second number from #num2 element
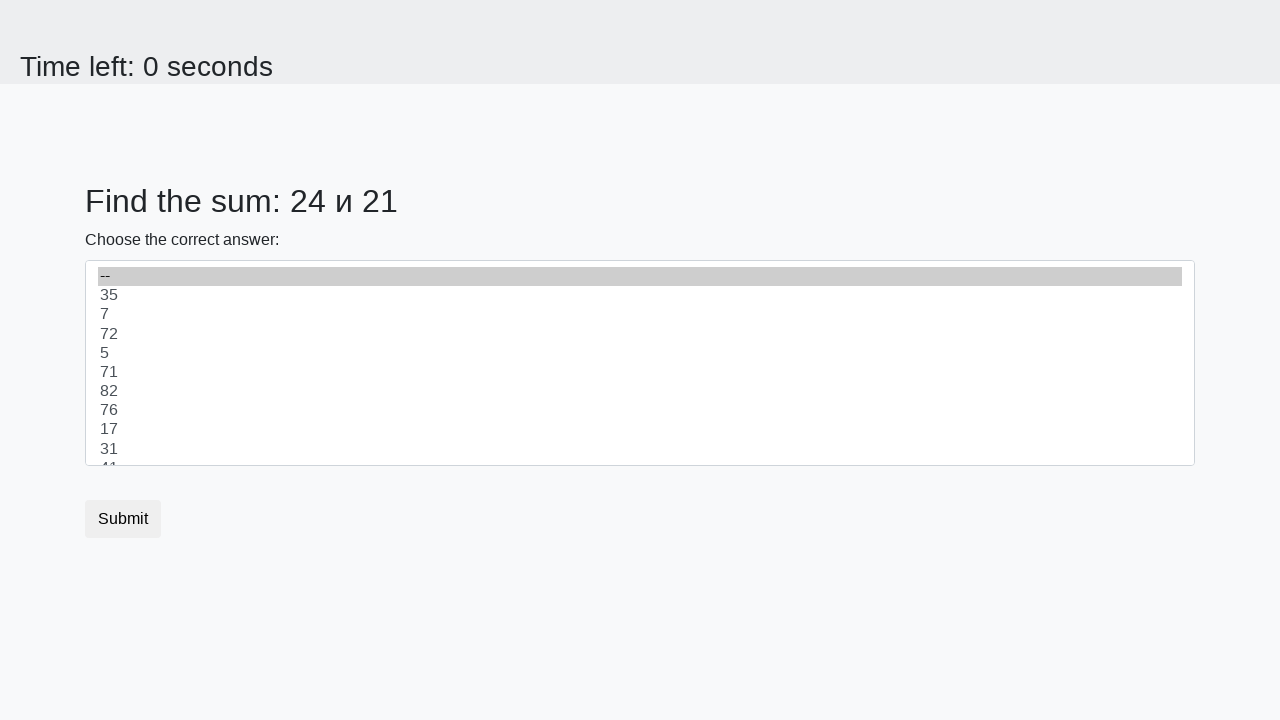

Calculated sum of 24 + 21 = 45
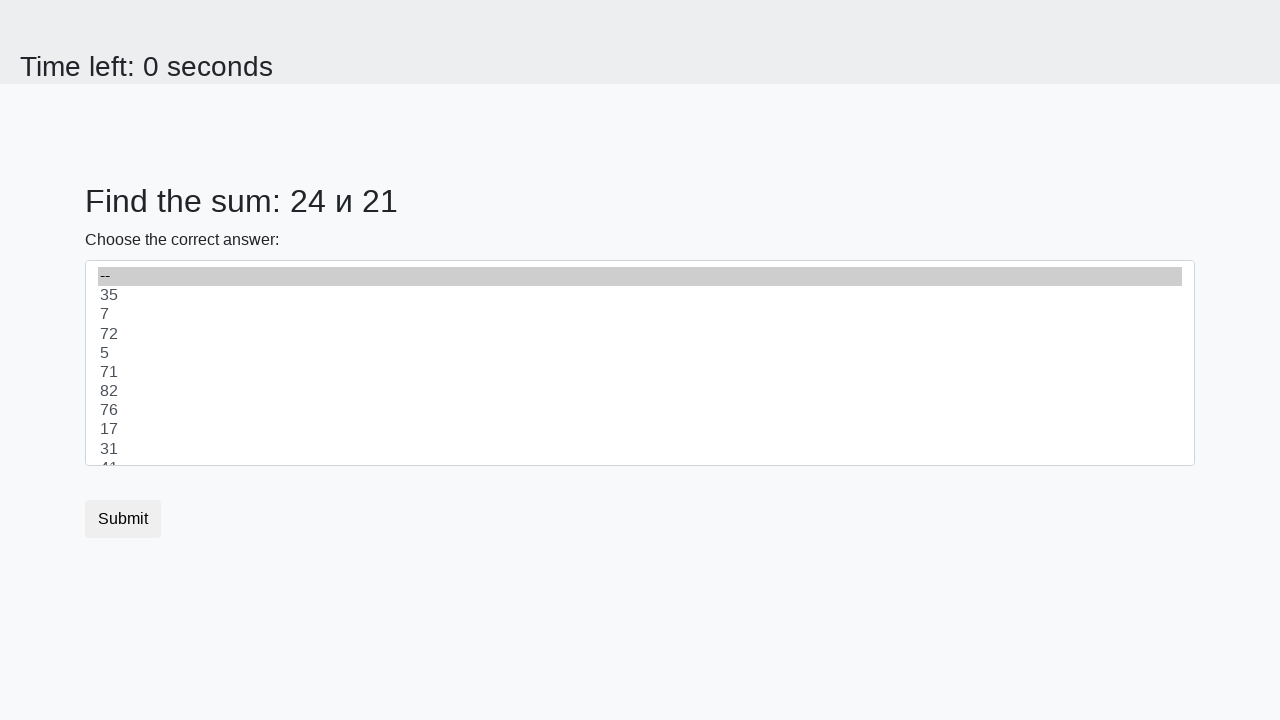

Selected sum value 45 from dropdown menu on select
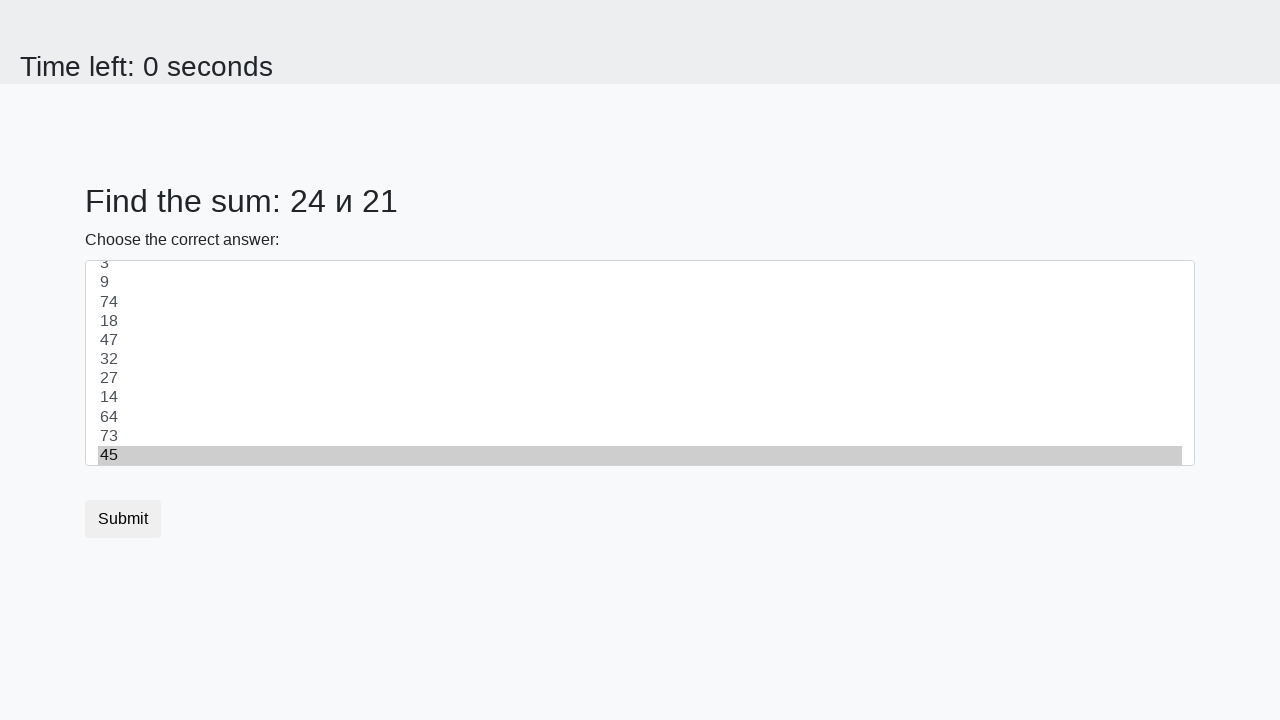

Clicked the submit button at (123, 519) on button.btn
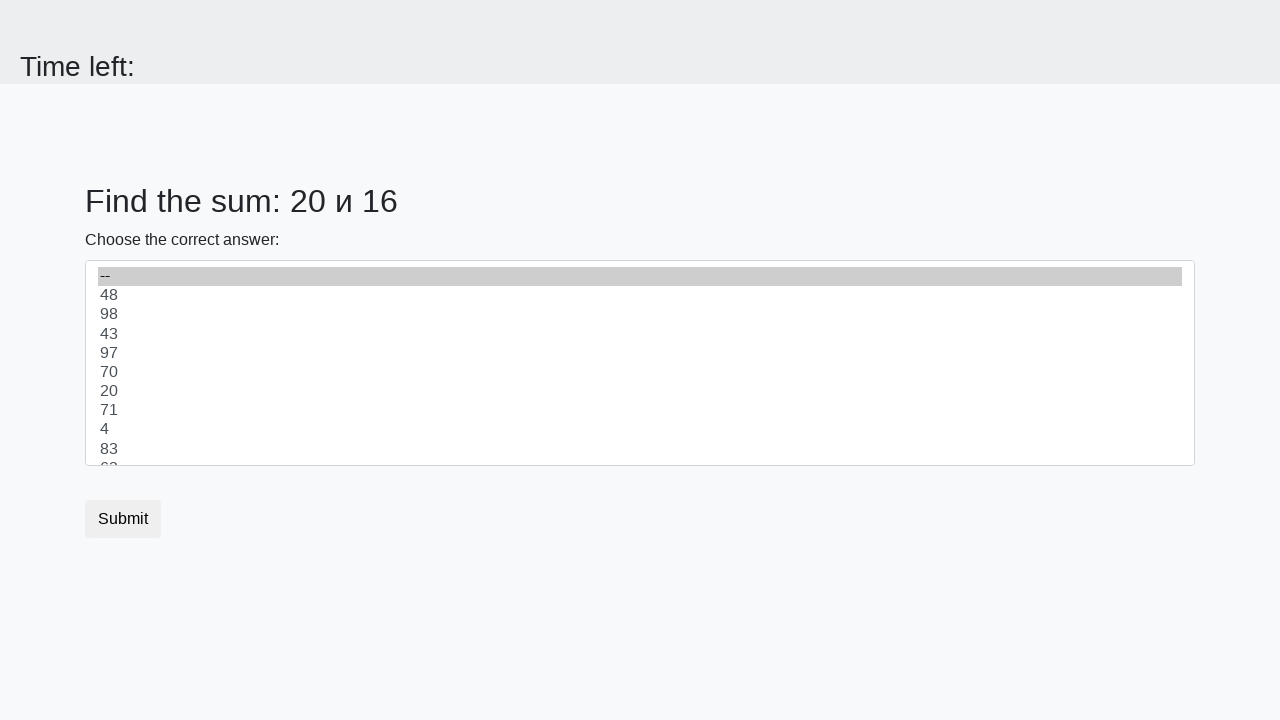

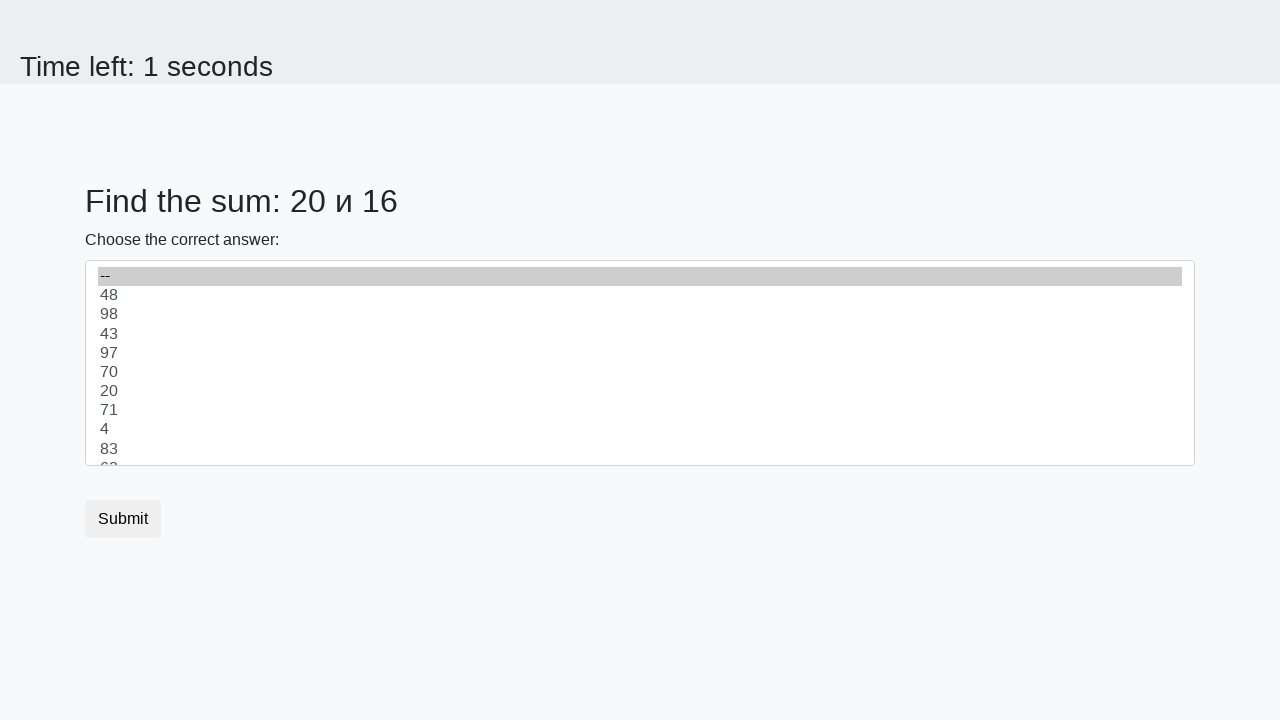